Tests infinite scroll functionality by scrolling to the footer element multiple times and verifying that more paragraph elements load after each scroll.

Starting URL: https://bonigarcia.dev/selenium-webdriver-java/infinite-scroll.html

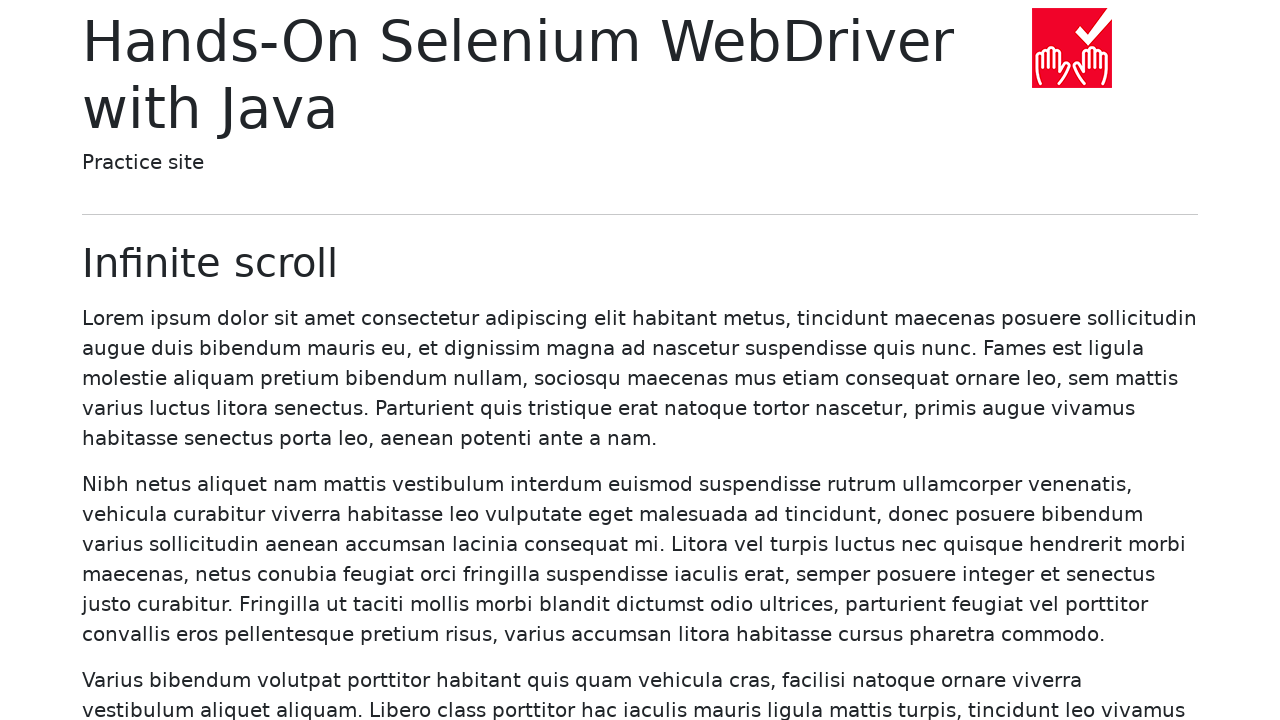

Waited for initial paragraph elements to be present
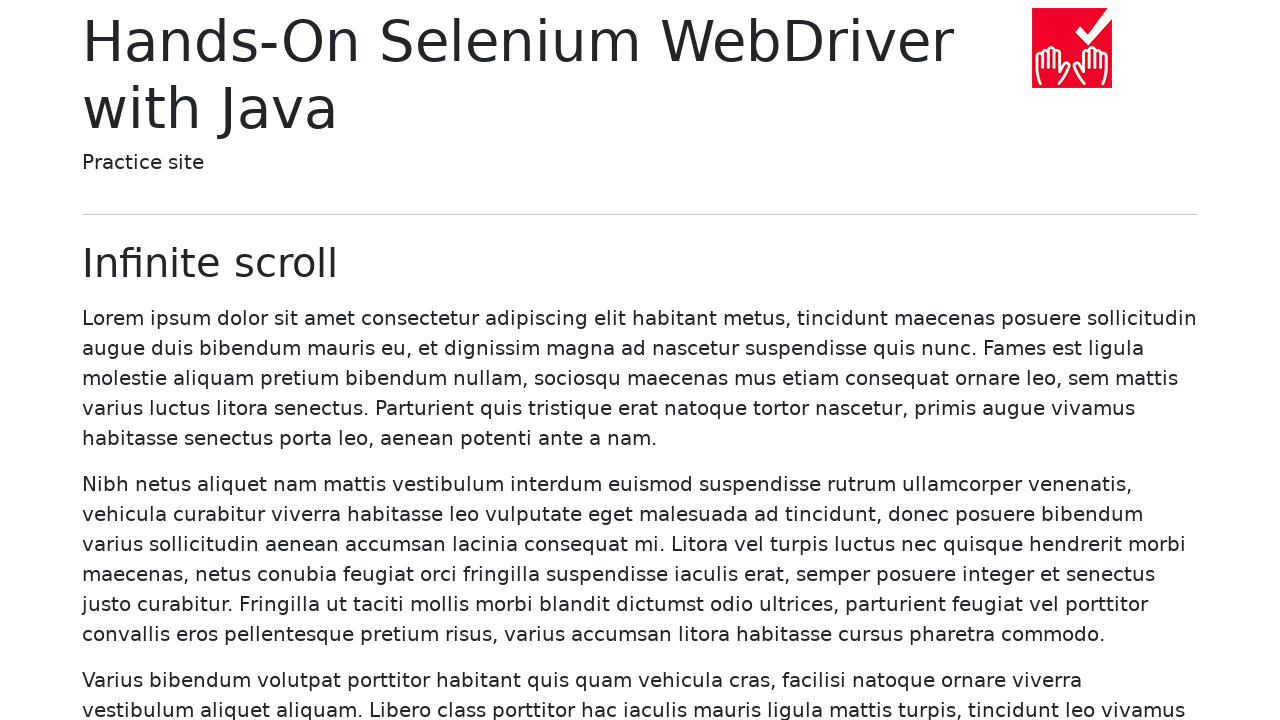

Waited for paragraph count to exceed 0
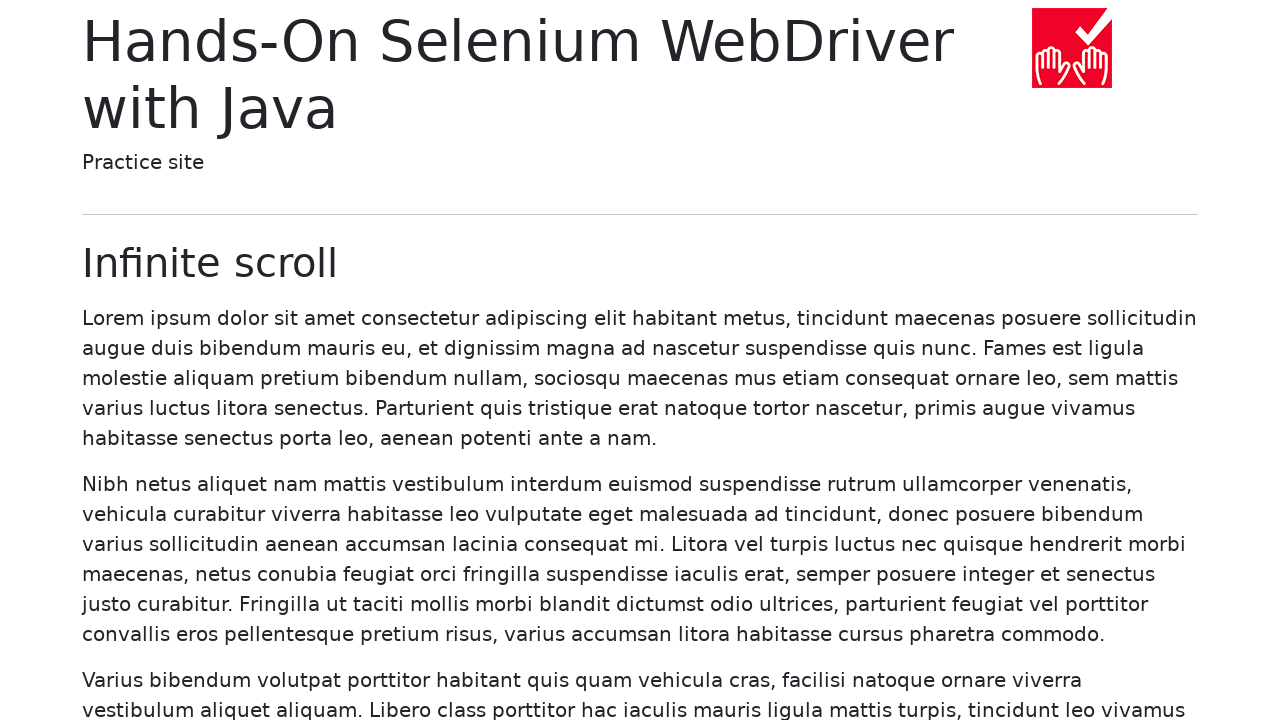

Counted paragraphs: 20 elements present
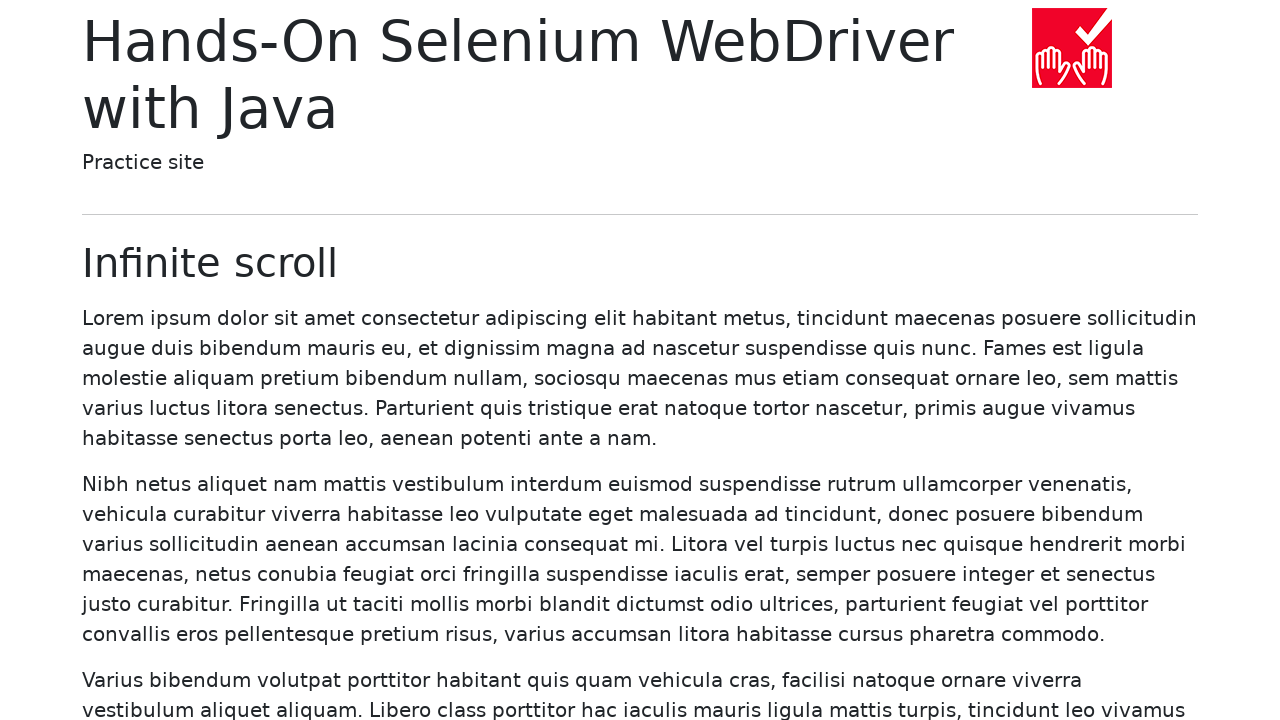

Scrolled footer into view to trigger infinite scroll loading
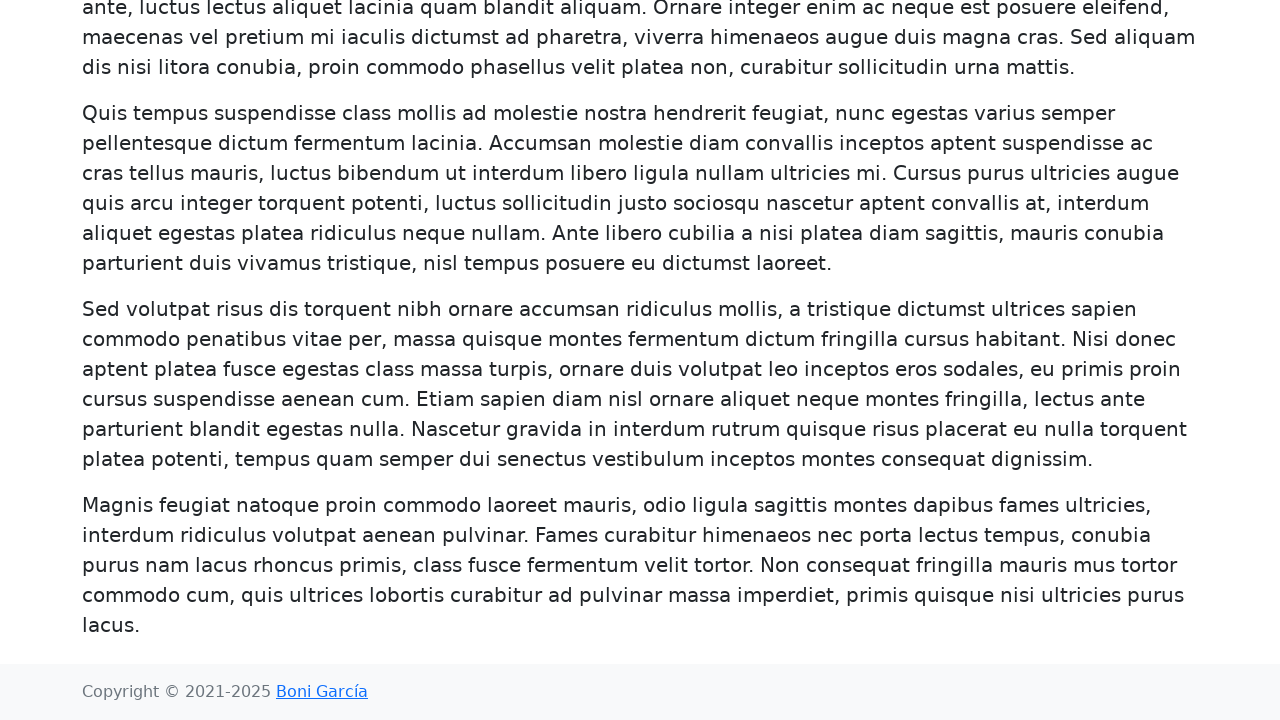

Waited for paragraph count to exceed 20
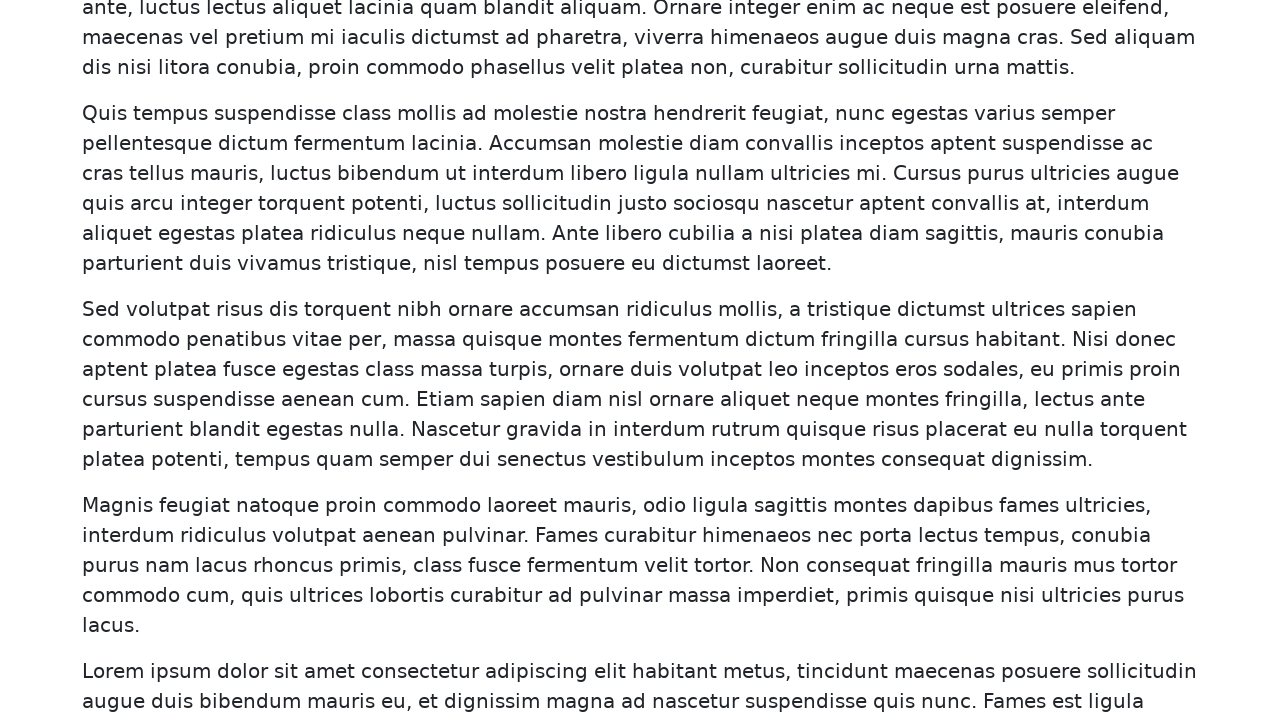

Counted paragraphs: 40 elements present
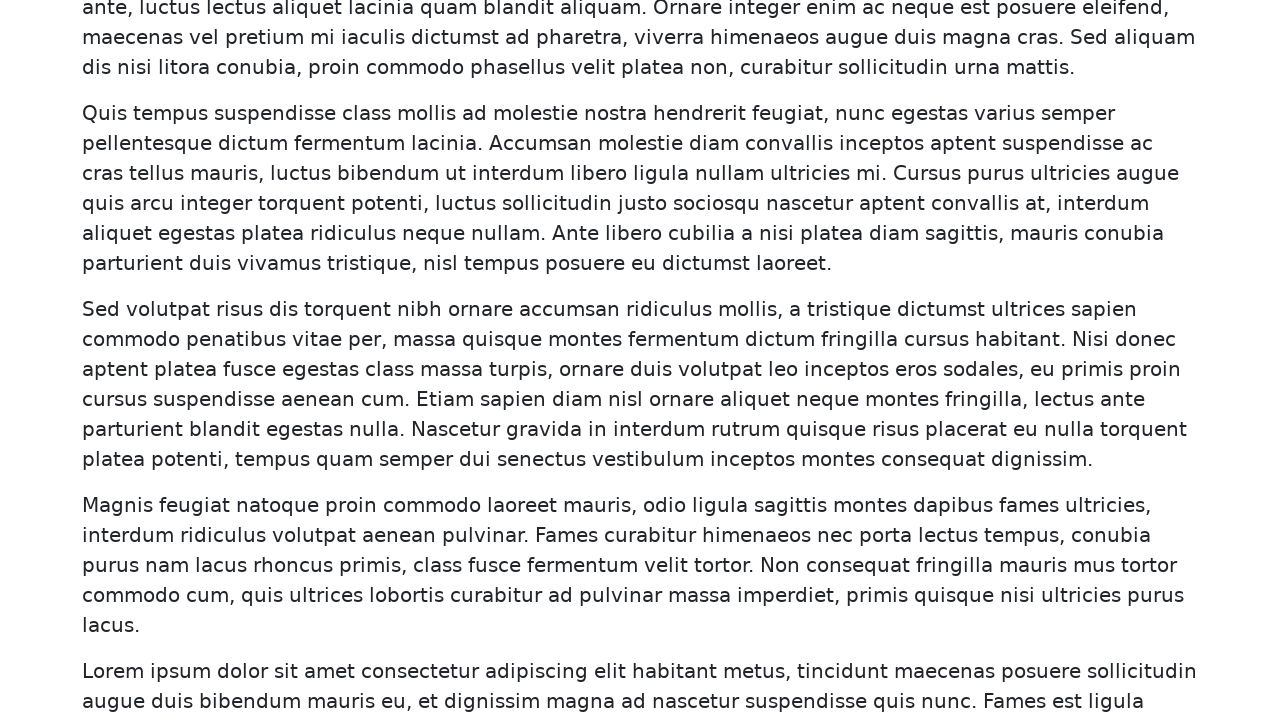

Scrolled footer into view to trigger infinite scroll loading
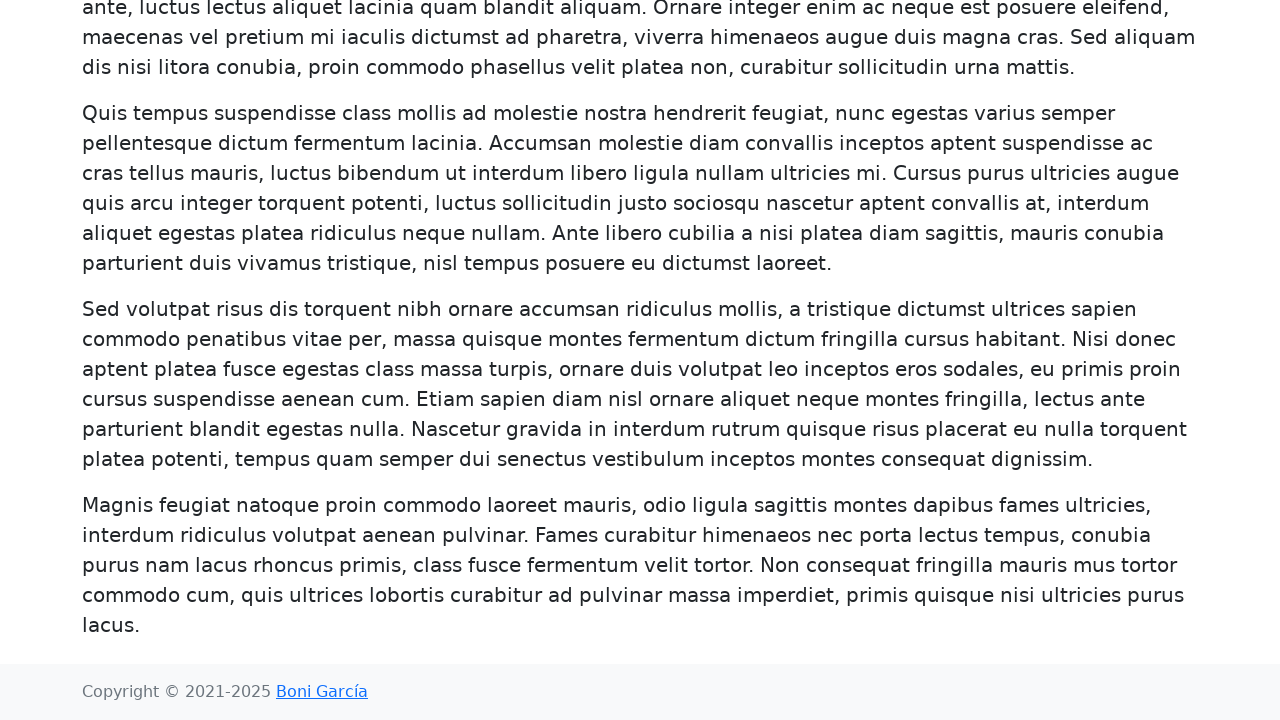

Waited for paragraph count to exceed 40
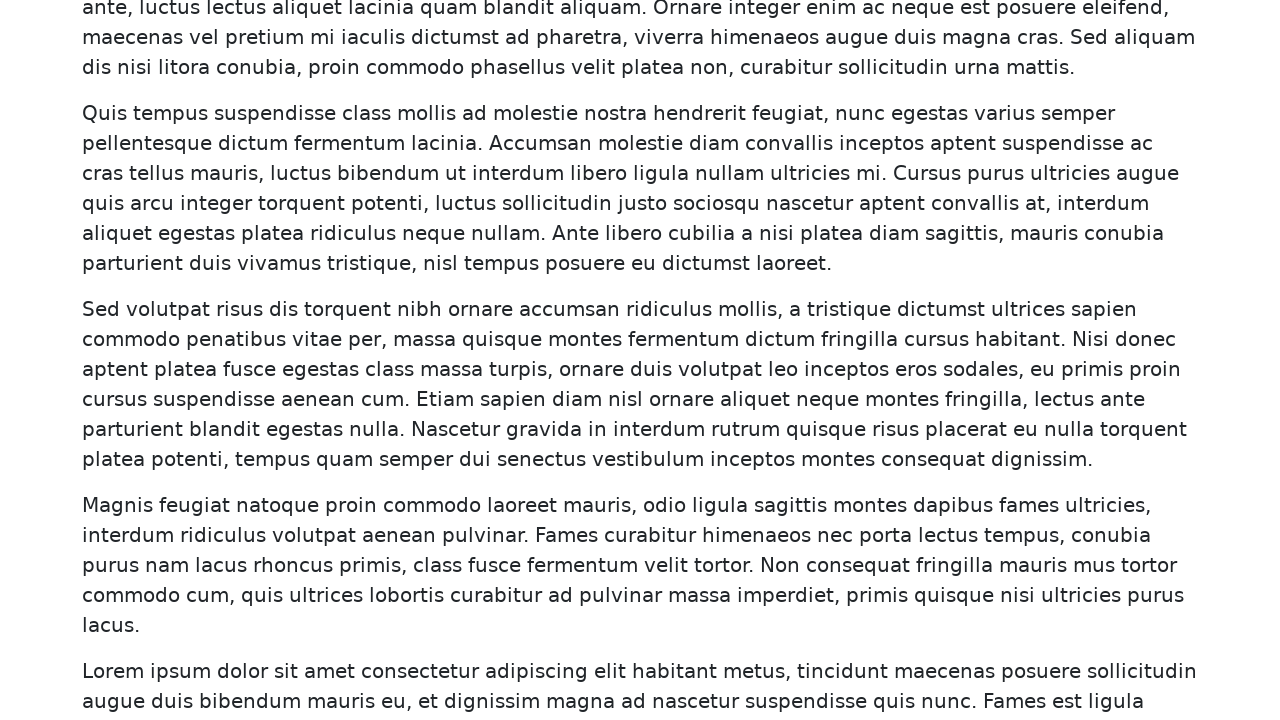

Counted paragraphs: 60 elements present
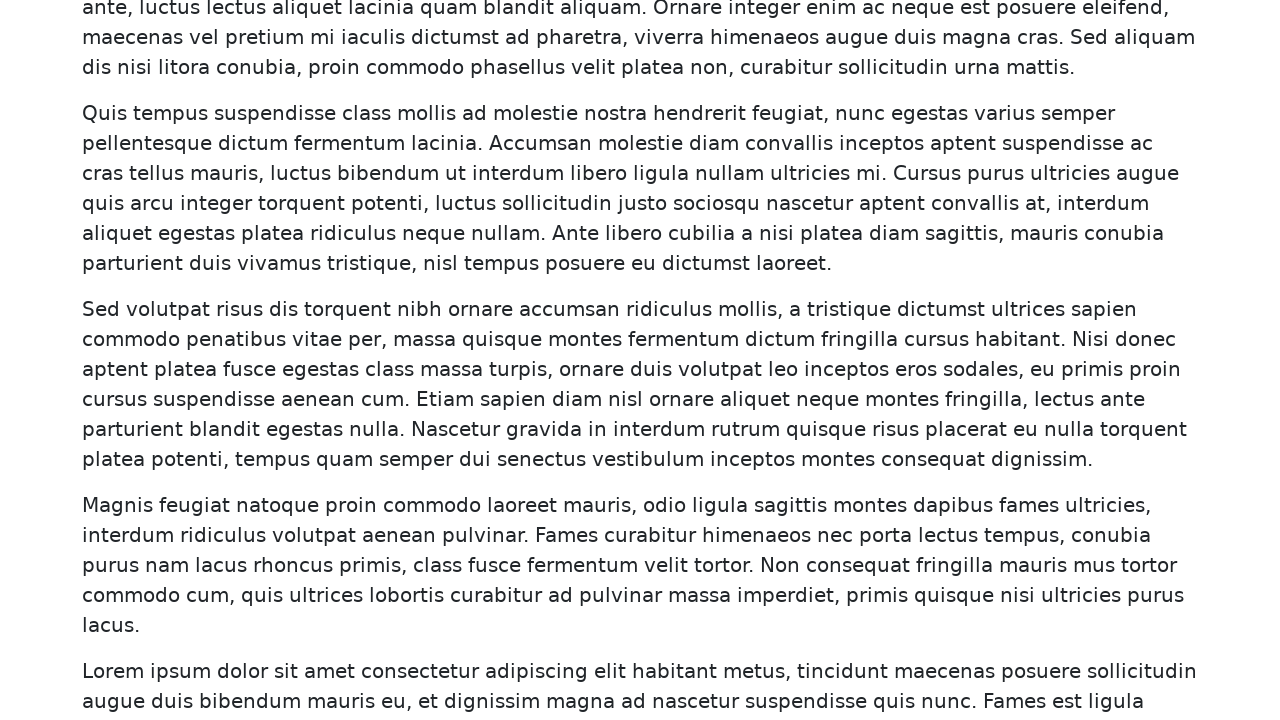

Scrolled footer into view to trigger infinite scroll loading
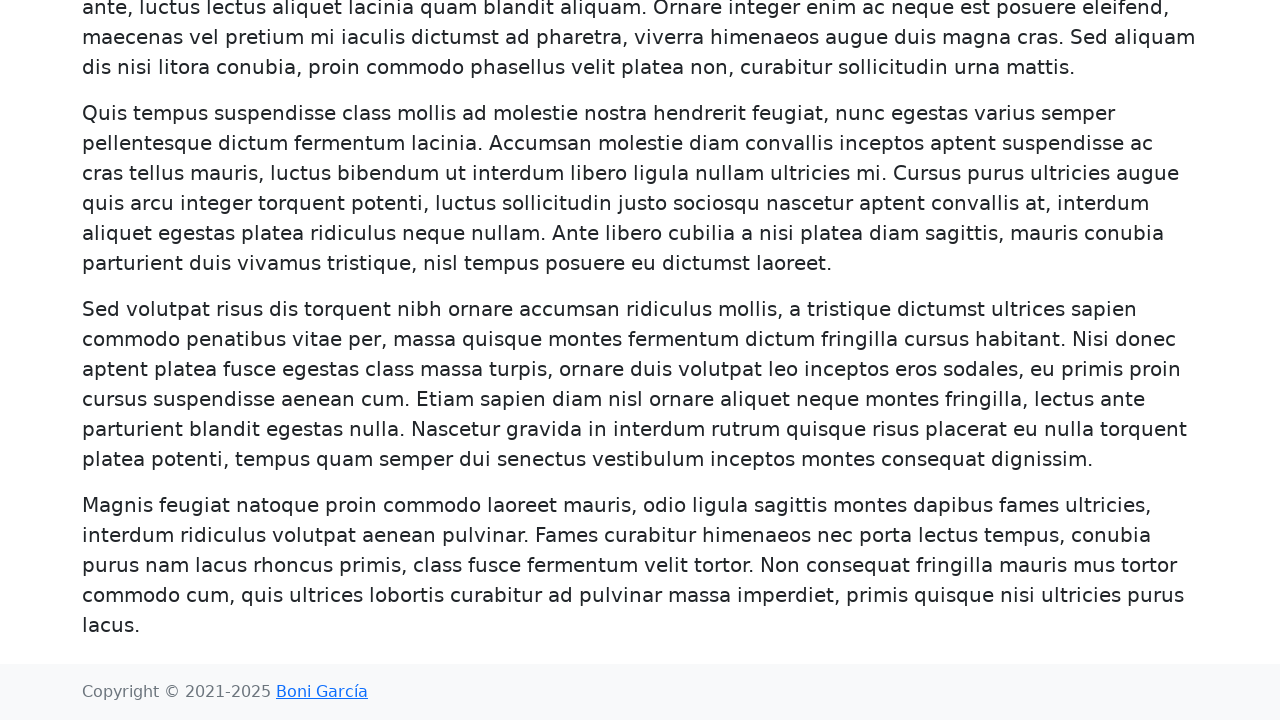

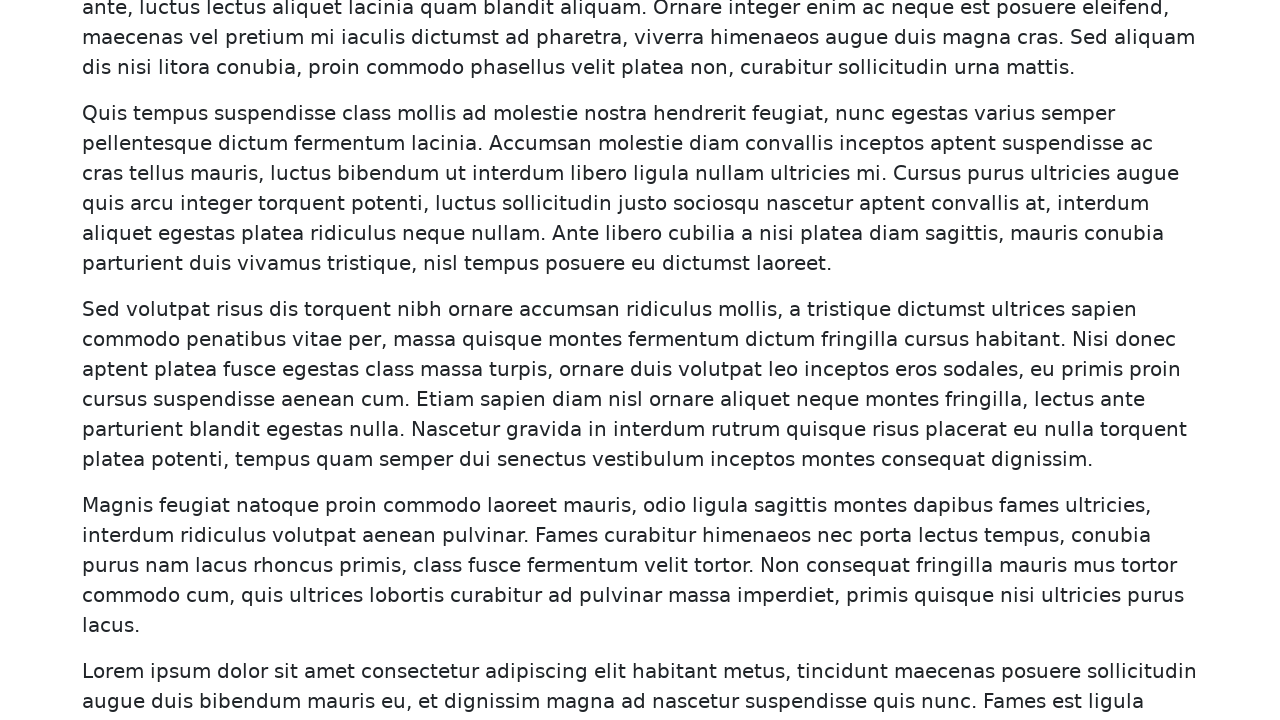